Tests handling of basic JavaScript alerts by clicking a button that triggers an alert and dismissing it

Starting URL: https://demoqa.com/alerts

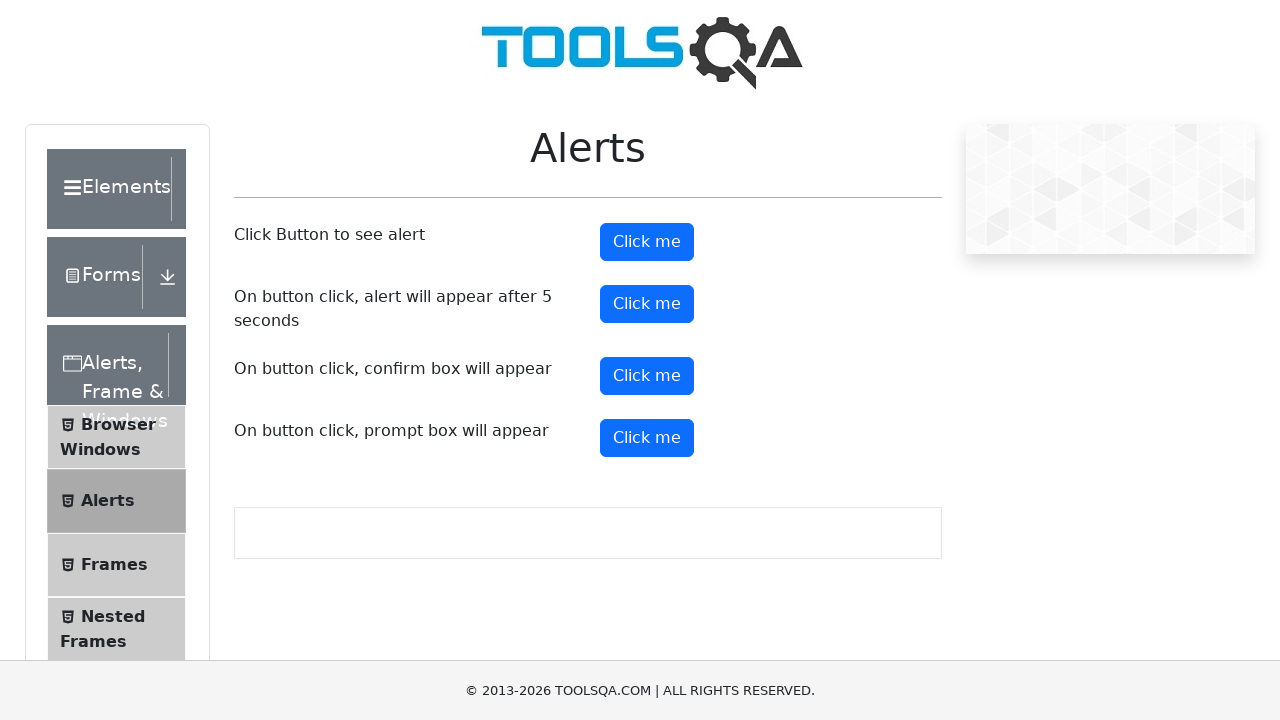

Set up dialog handler to dismiss alerts
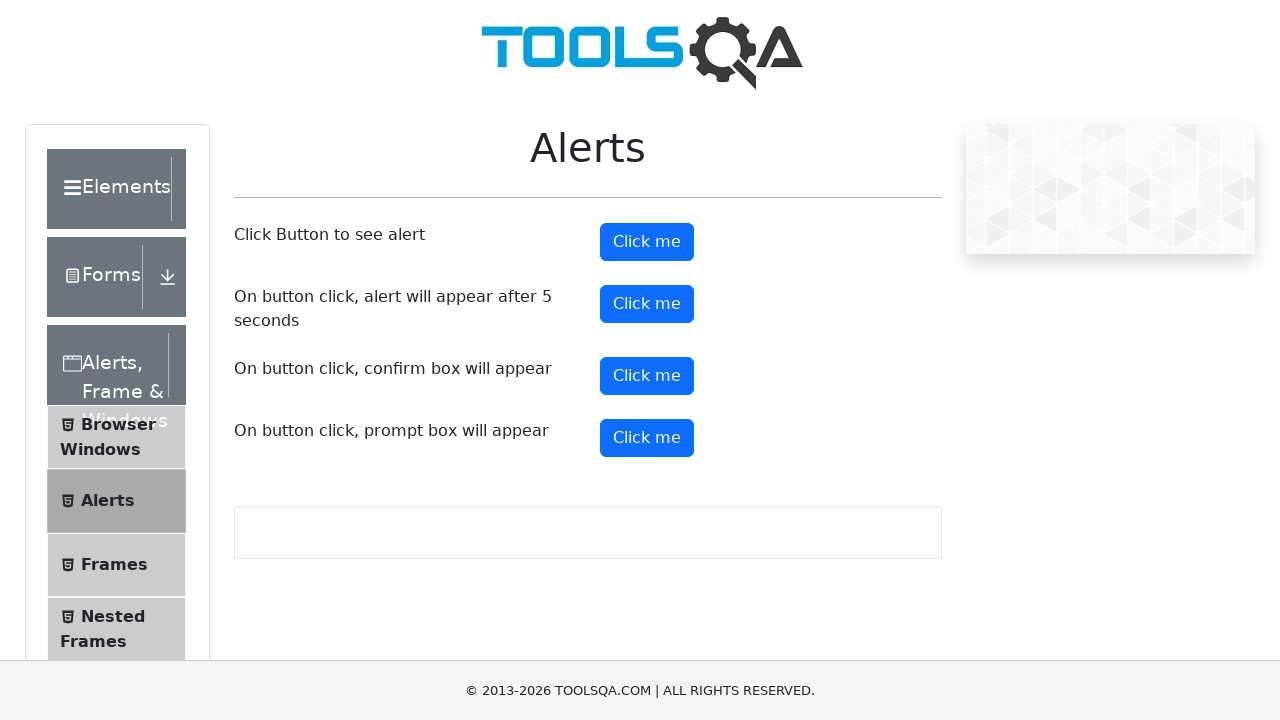

Clicked alert button to trigger JavaScript alert at (647, 242) on #alertButton
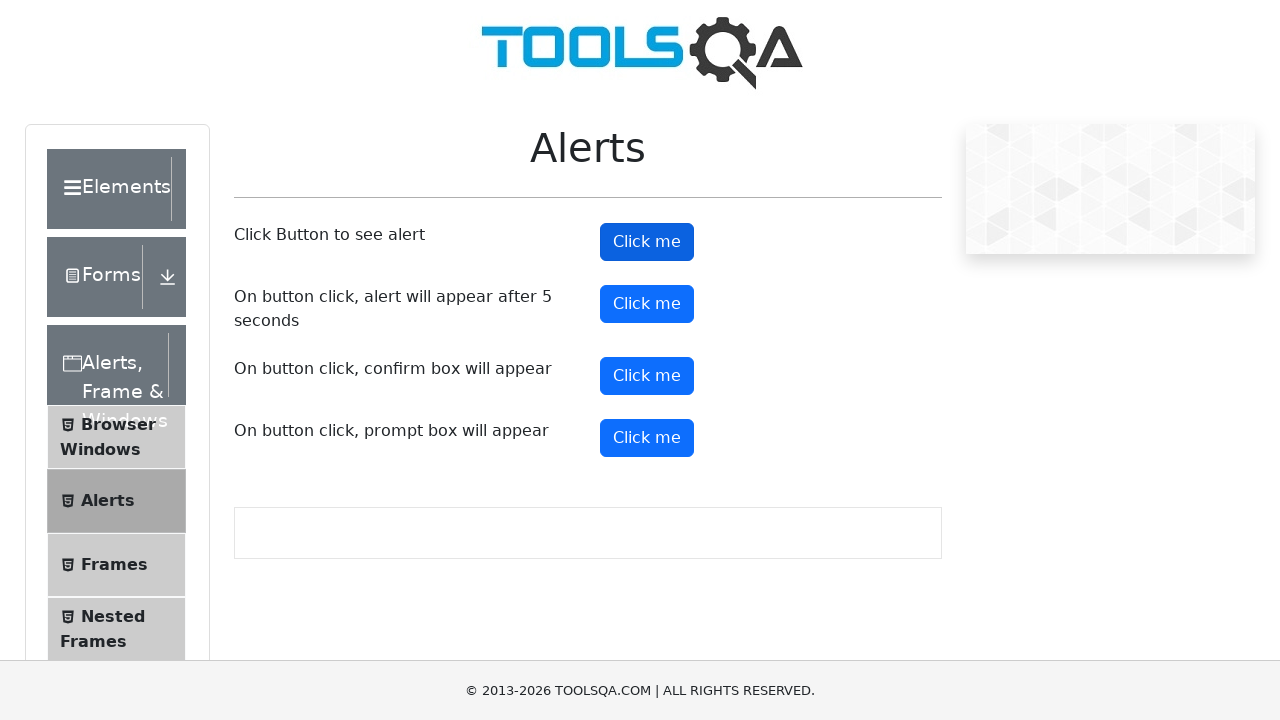

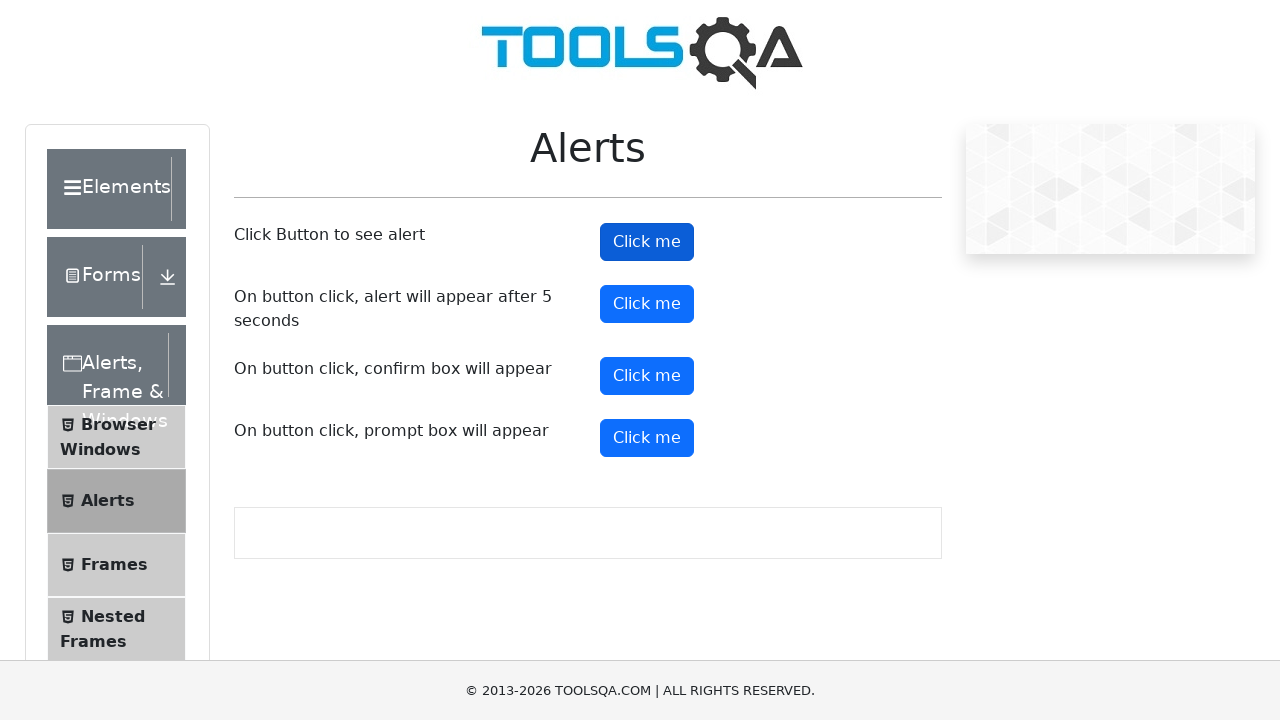